Tests that Clear completed button is hidden when there are no completed items

Starting URL: https://demo.playwright.dev/todomvc

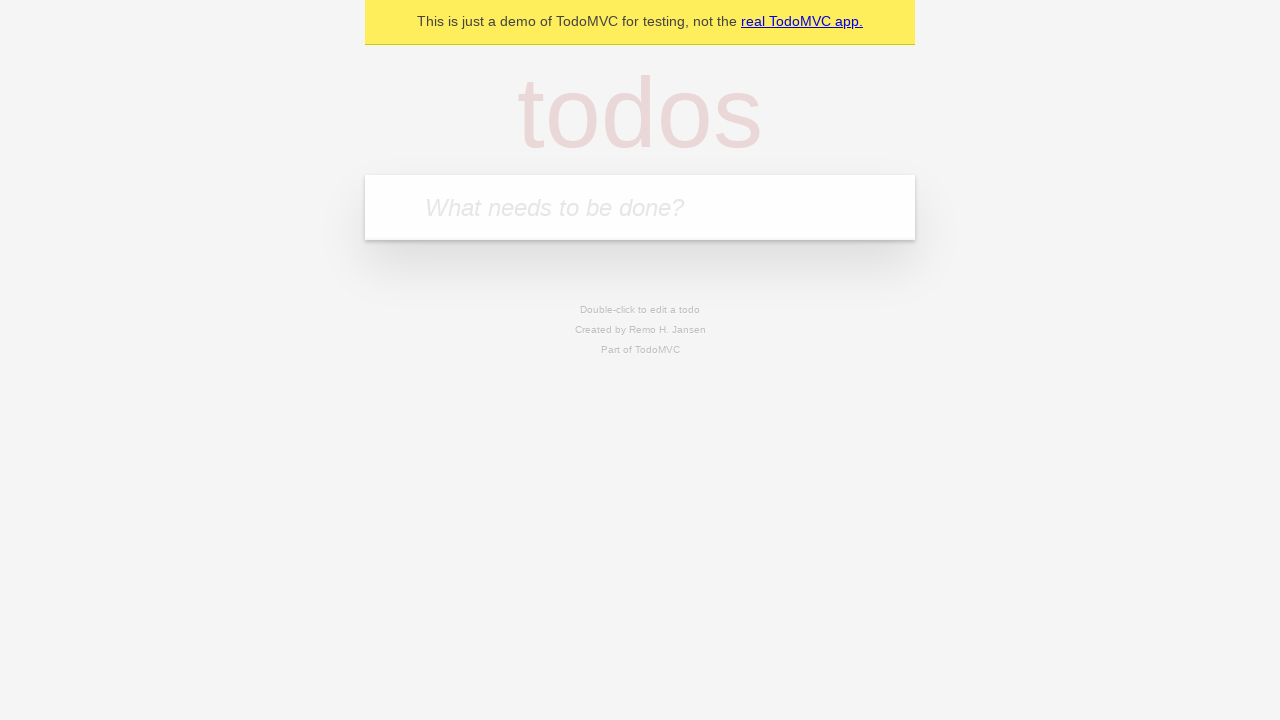

Filled new todo field with 'buy some cheese' on internal:attr=[placeholder="What needs to be done?"i]
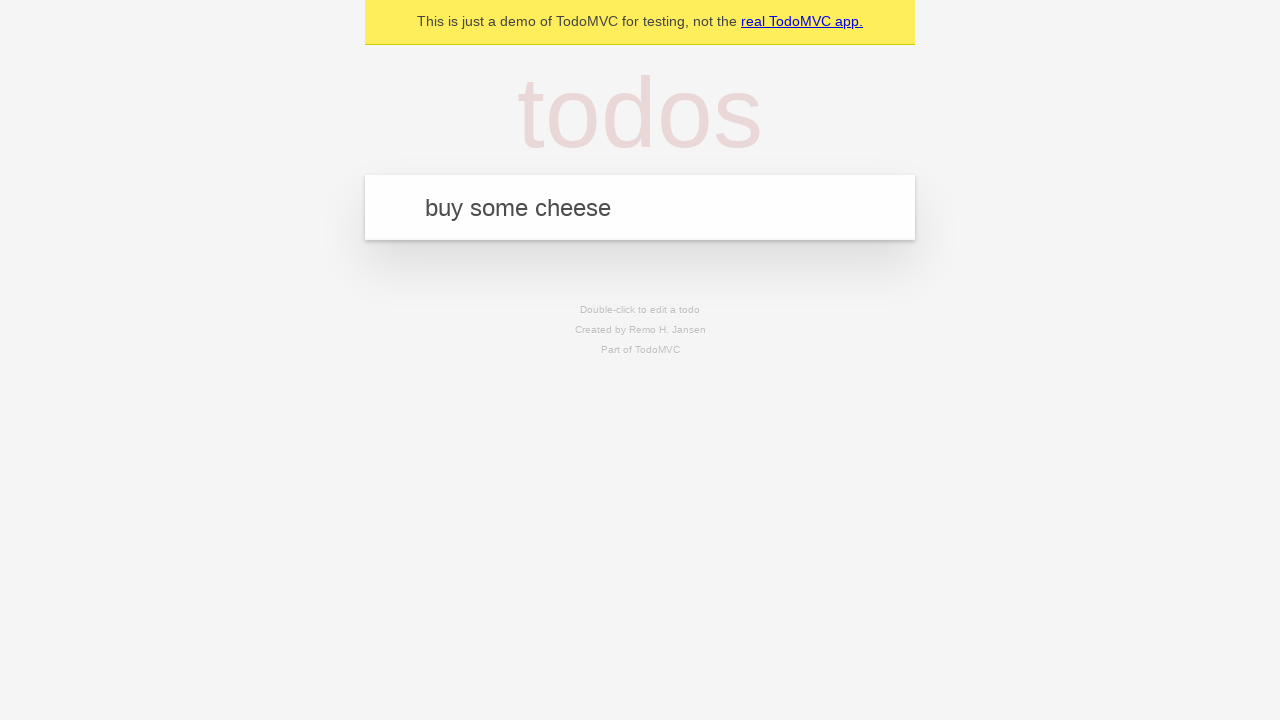

Pressed Enter to create todo 'buy some cheese' on internal:attr=[placeholder="What needs to be done?"i]
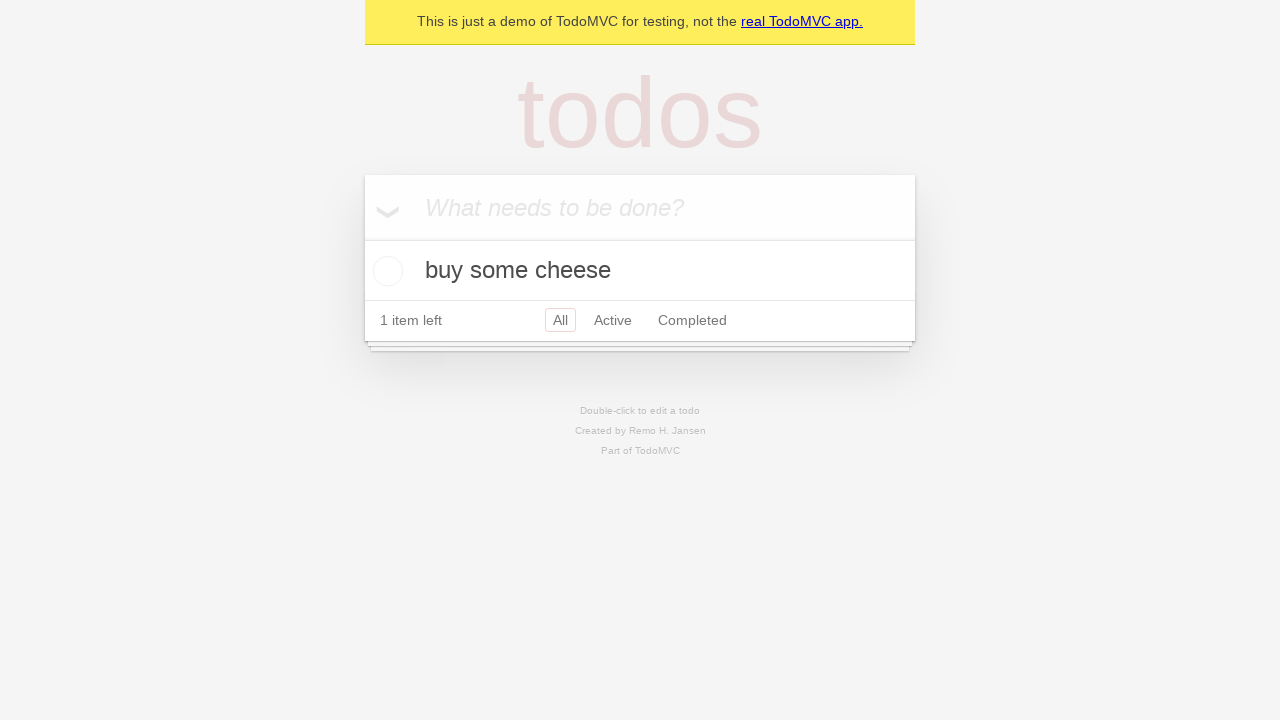

Filled new todo field with 'feed the cat' on internal:attr=[placeholder="What needs to be done?"i]
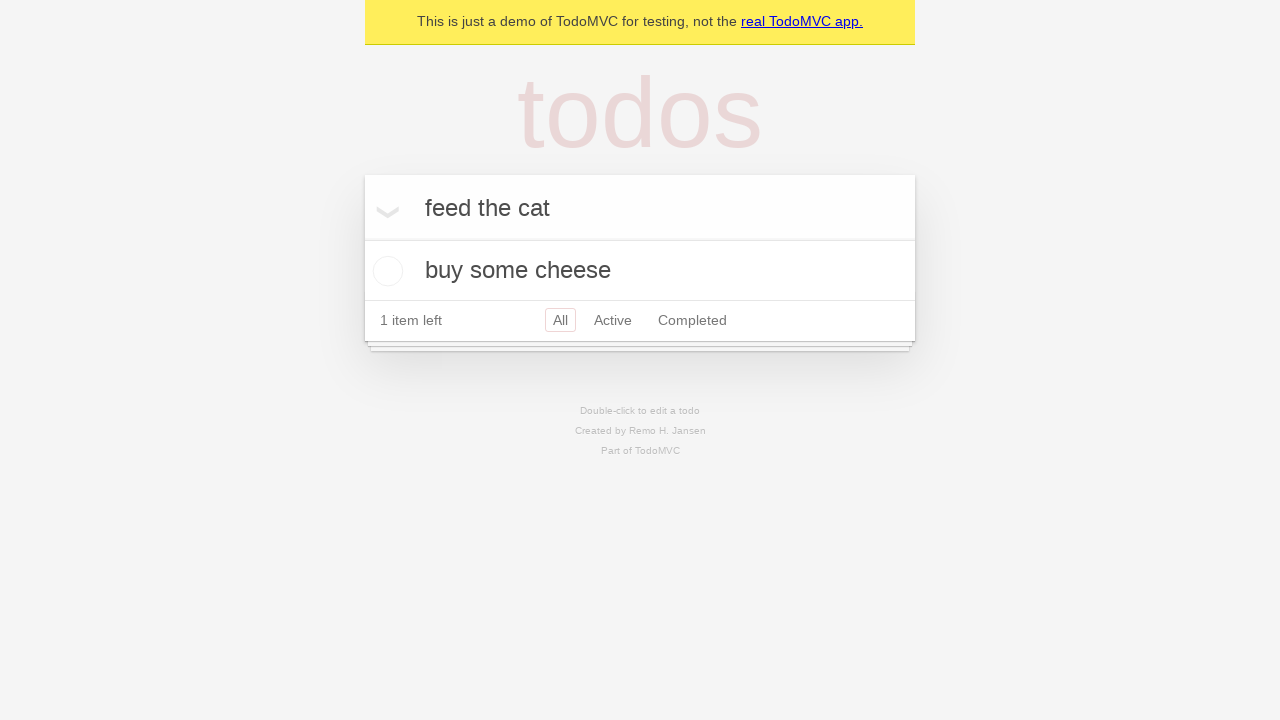

Pressed Enter to create todo 'feed the cat' on internal:attr=[placeholder="What needs to be done?"i]
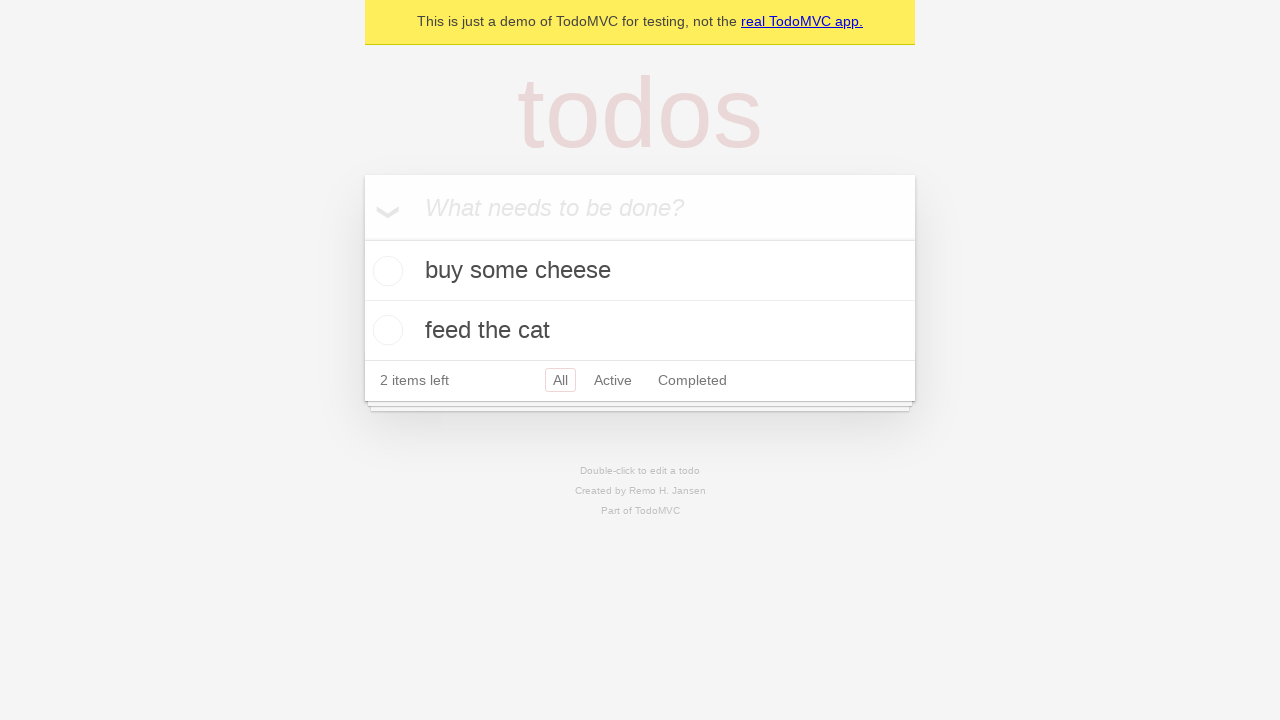

Filled new todo field with 'book a doctors appointment' on internal:attr=[placeholder="What needs to be done?"i]
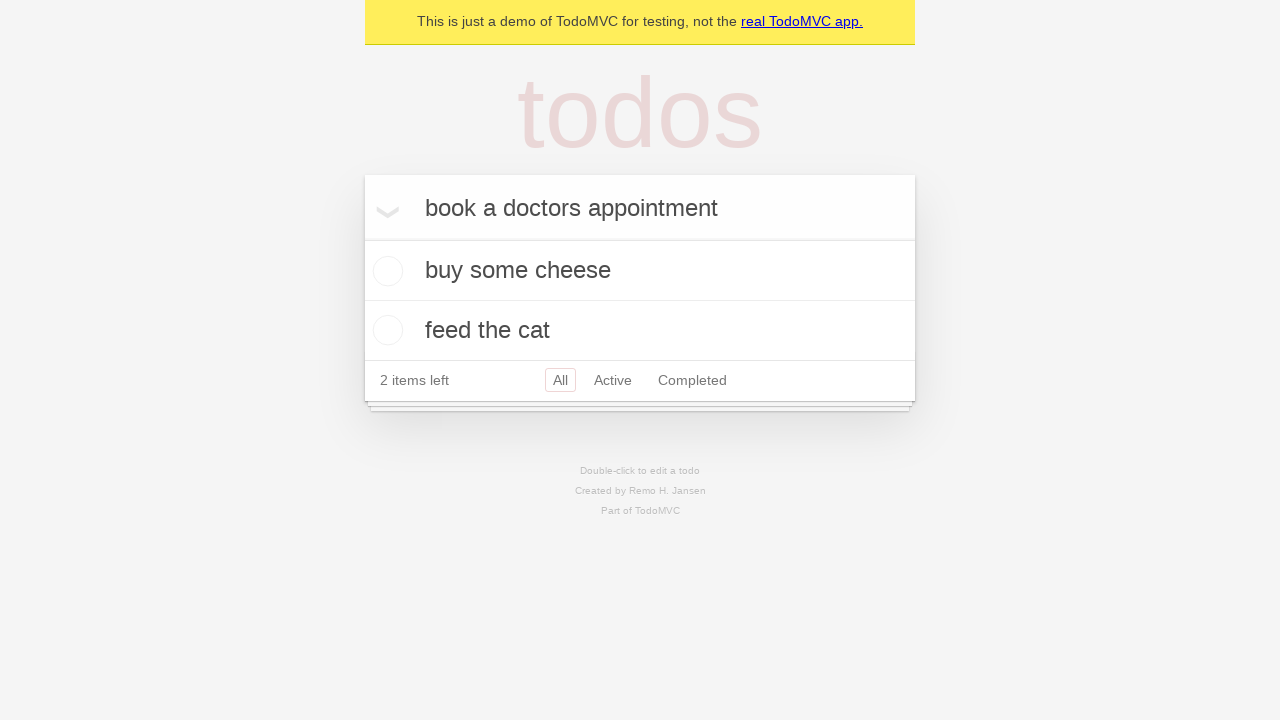

Pressed Enter to create todo 'book a doctors appointment' on internal:attr=[placeholder="What needs to be done?"i]
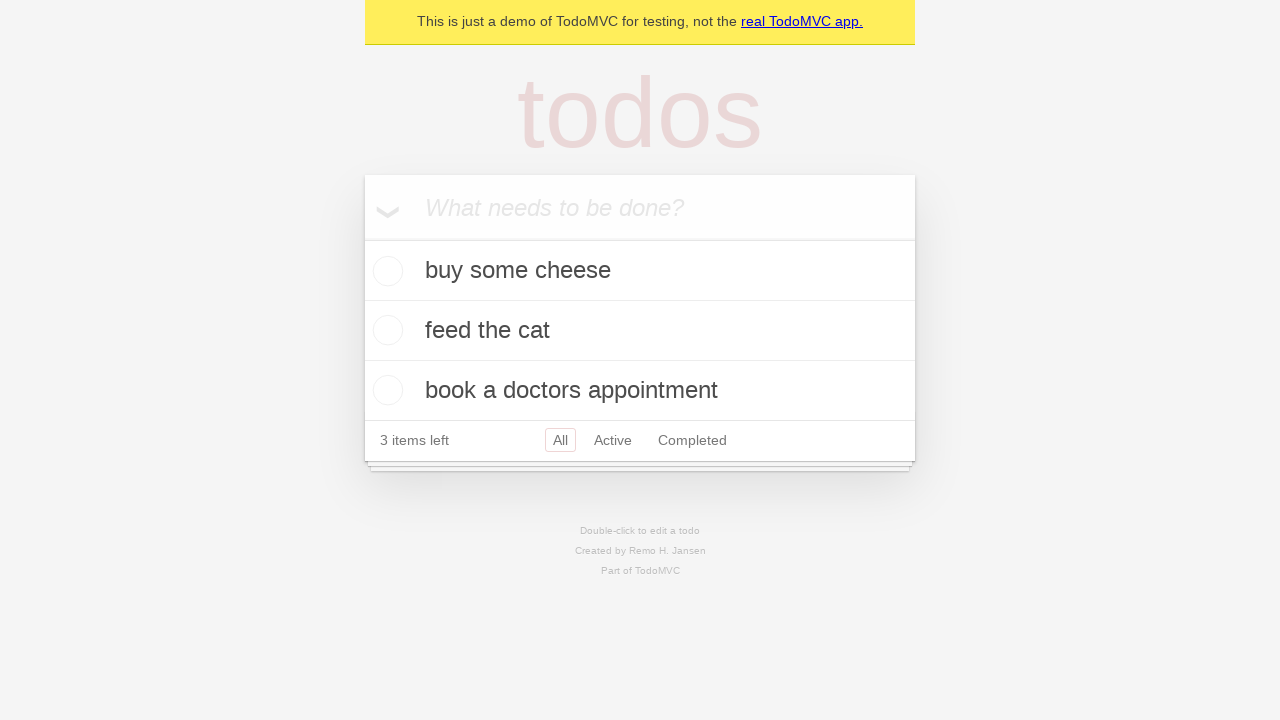

Checked the first todo item as completed at (385, 271) on .todo-list li .toggle >> nth=0
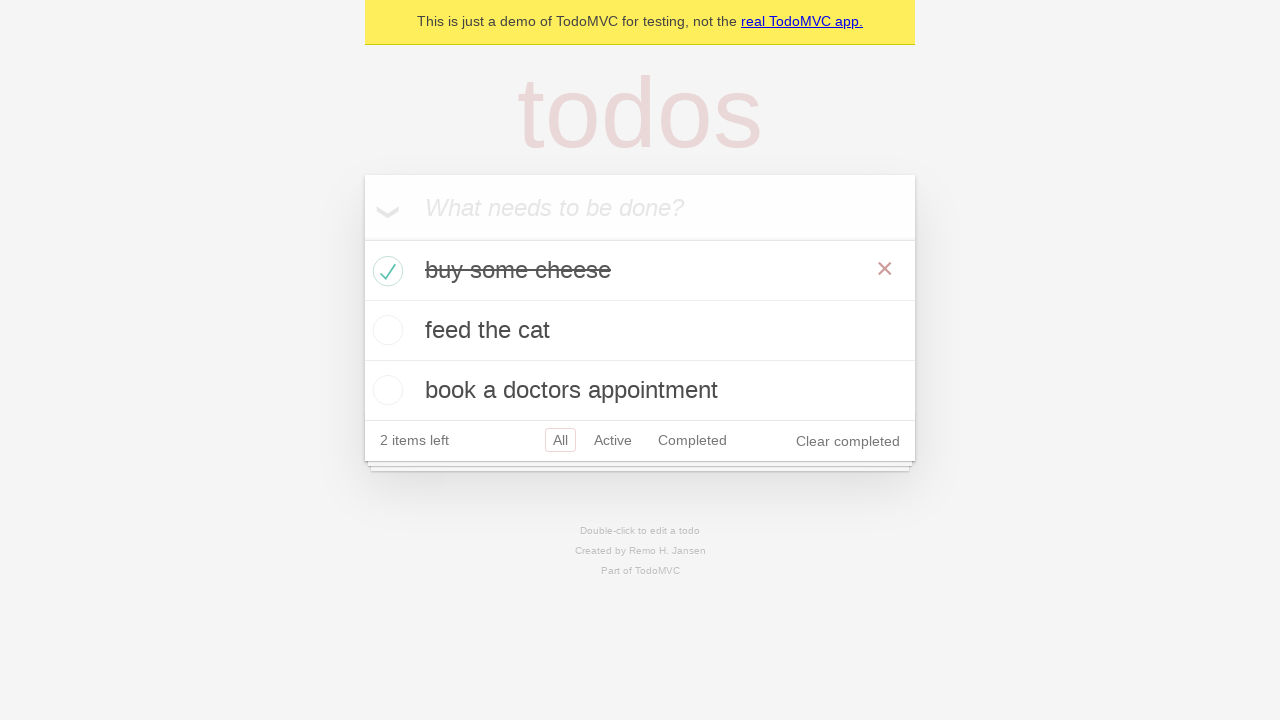

Clicked Clear completed button to remove completed items at (848, 441) on internal:role=button[name="Clear completed"i]
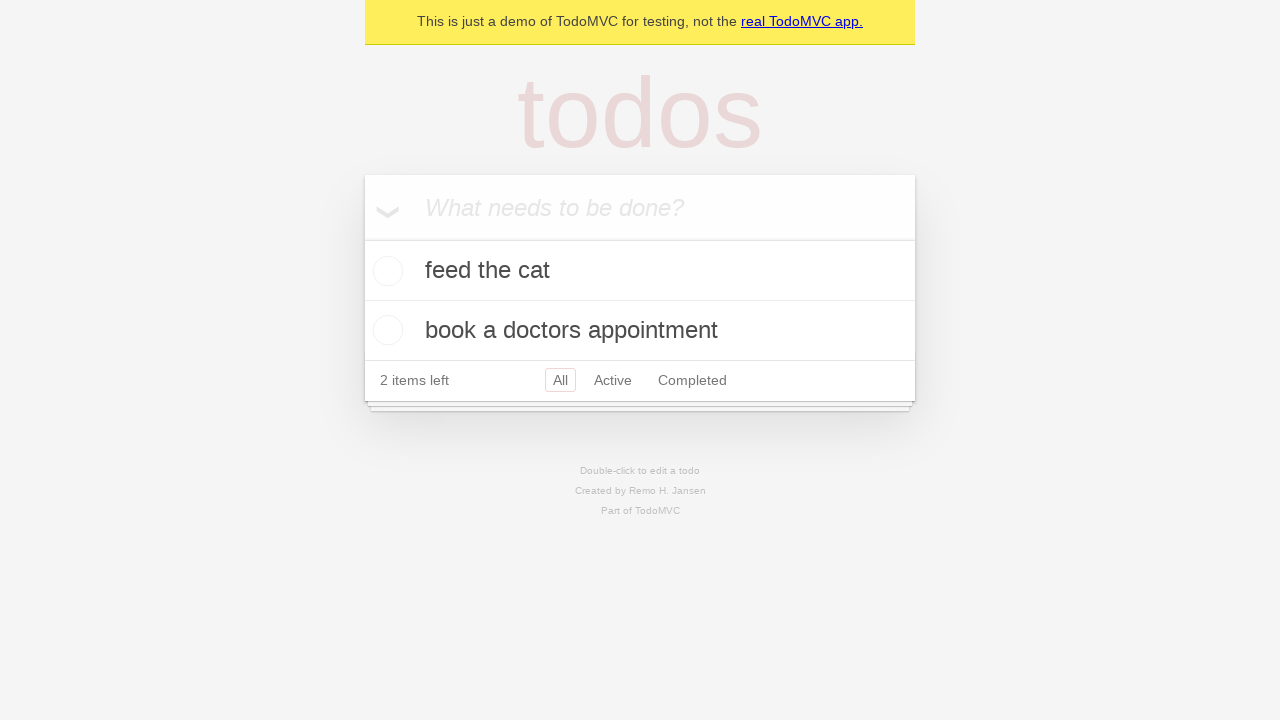

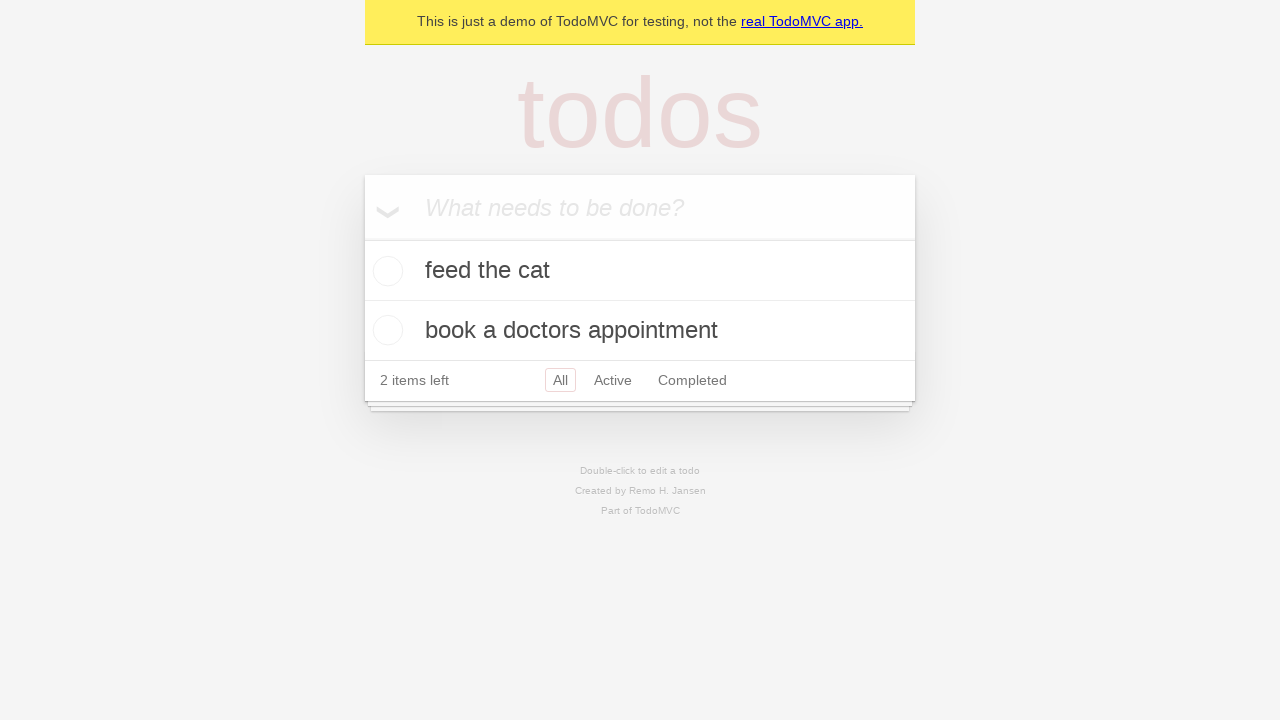